Tests browser navigation methods by navigating to a page, going back, forward, and refreshing the page.

Starting URL: https://opensource-demo.orangehrmlive.com/web/index.php/auth/login

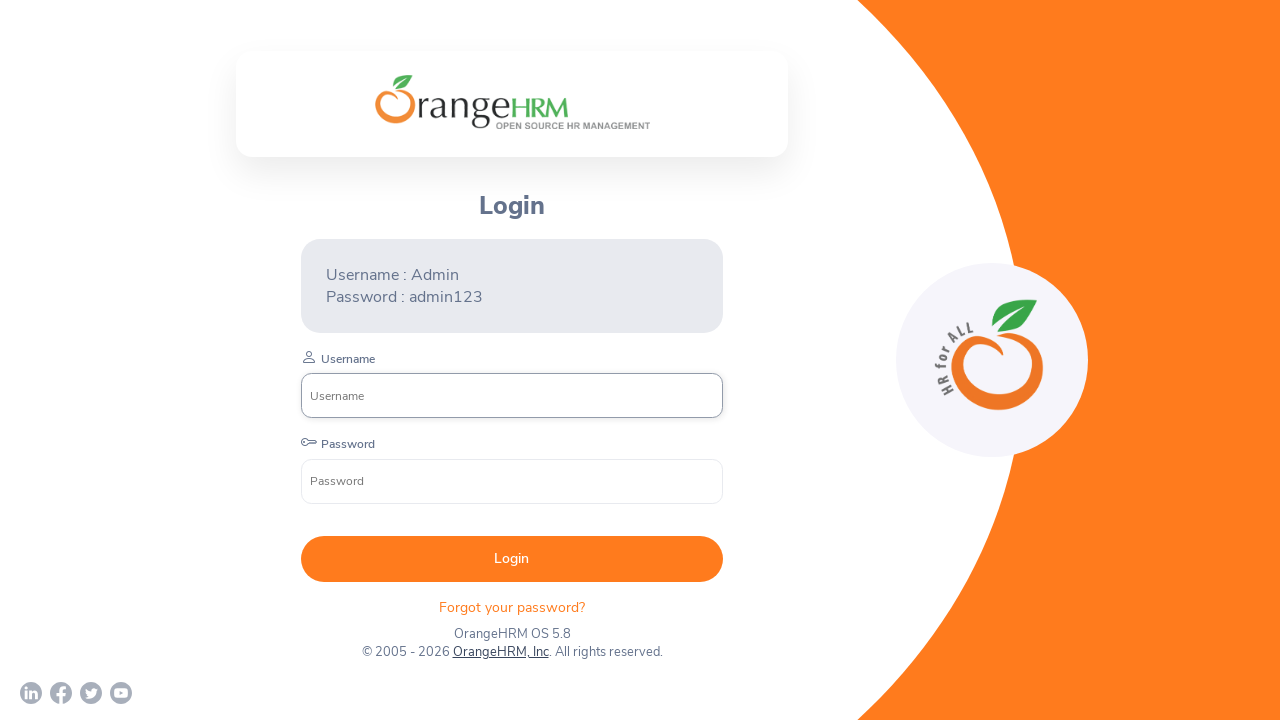

Navigated back to previous page
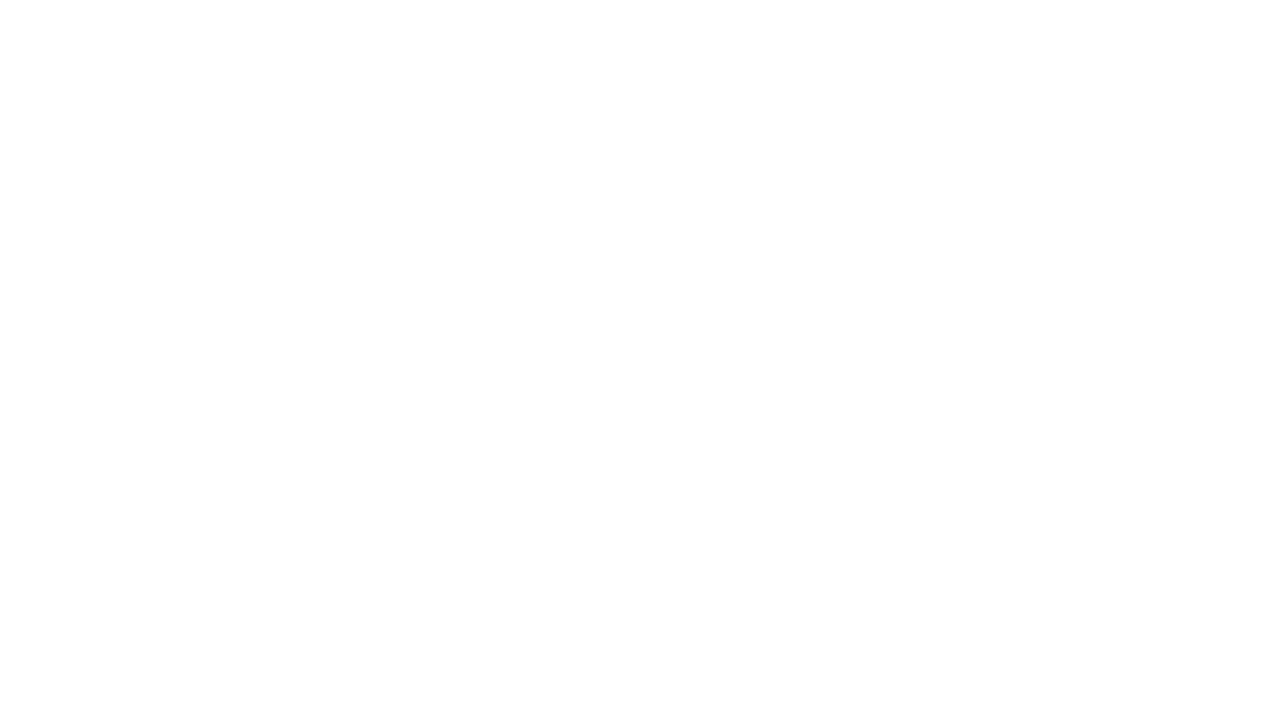

Waited for back navigation to complete
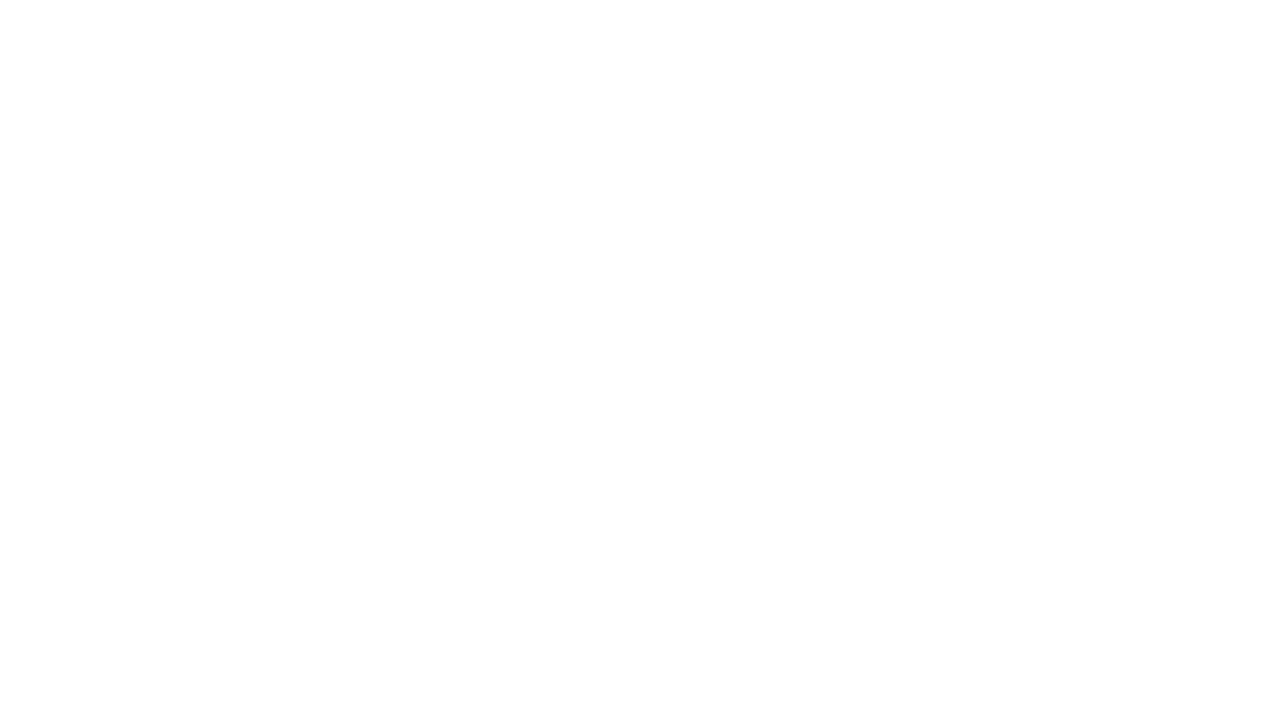

Navigated forward to OrangeHRM login page
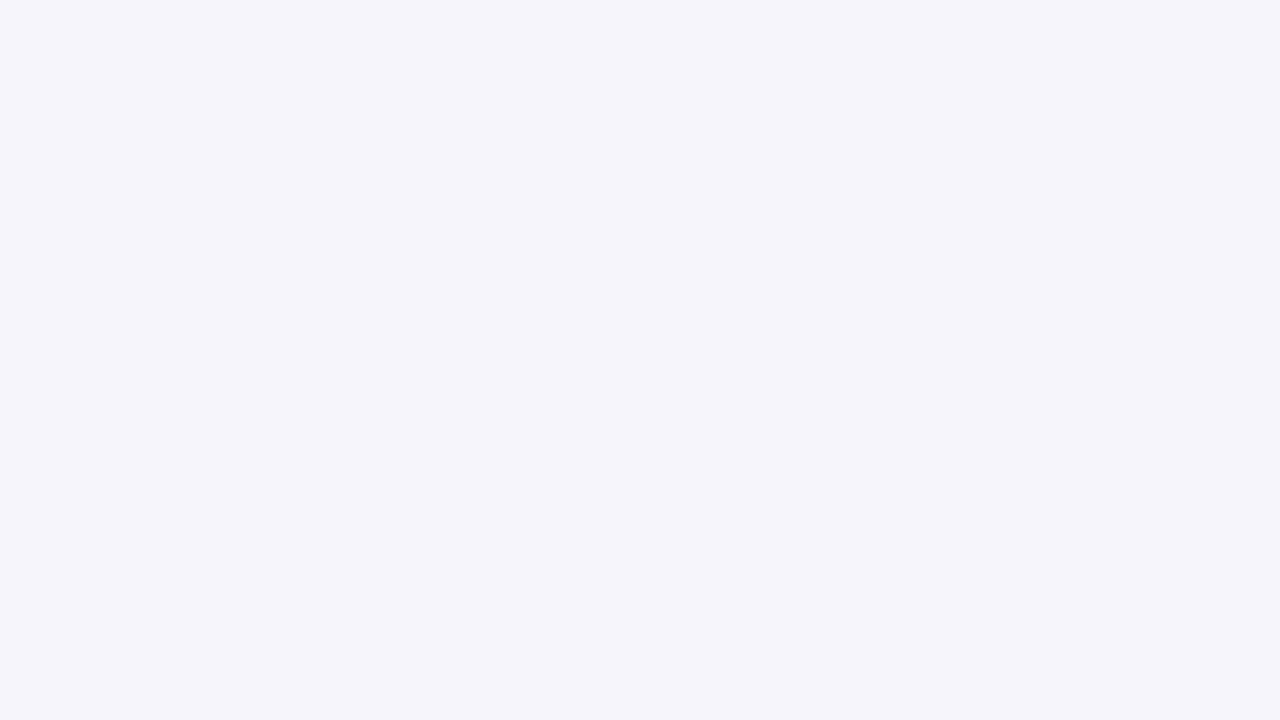

Waited for forward navigation to complete
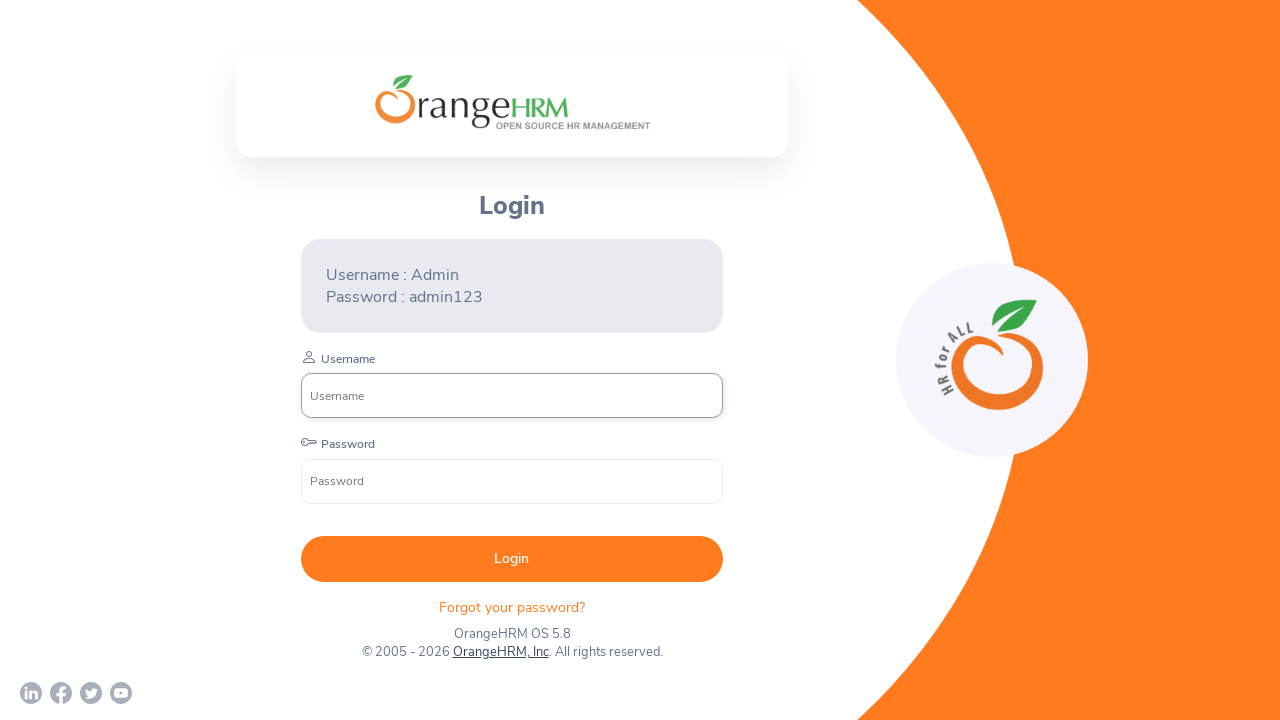

Refreshed the OrangeHRM login page
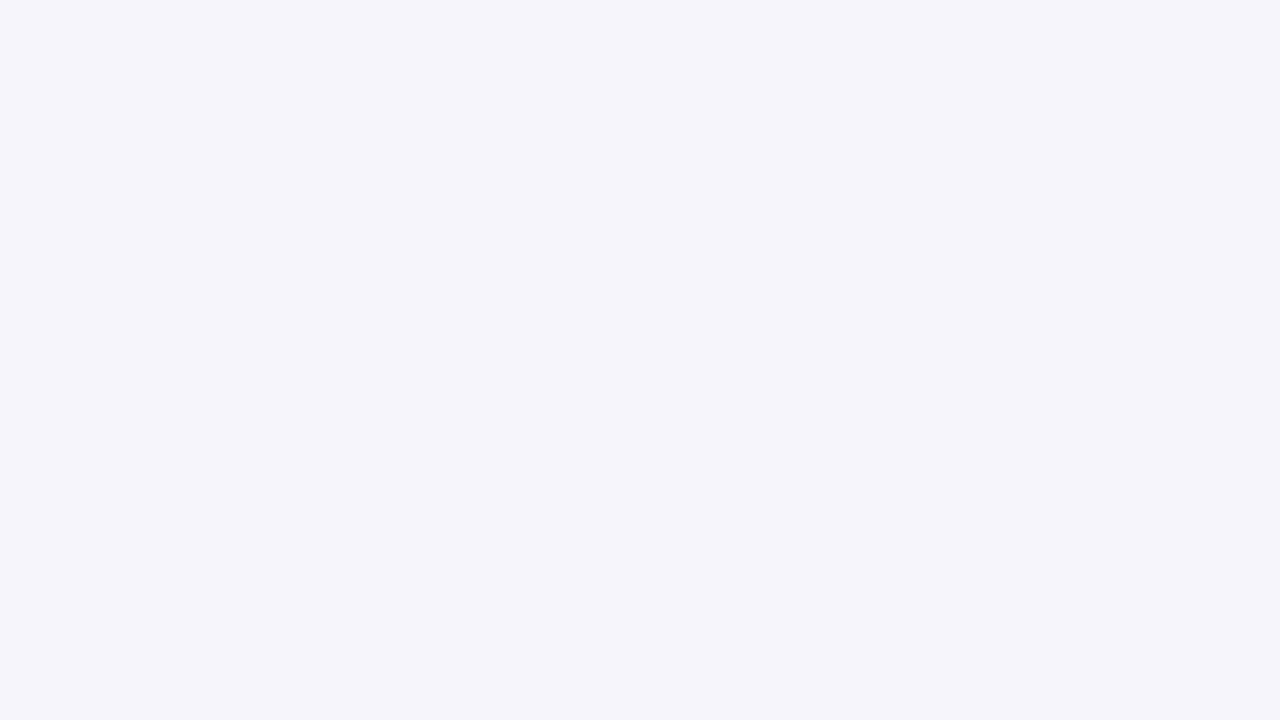

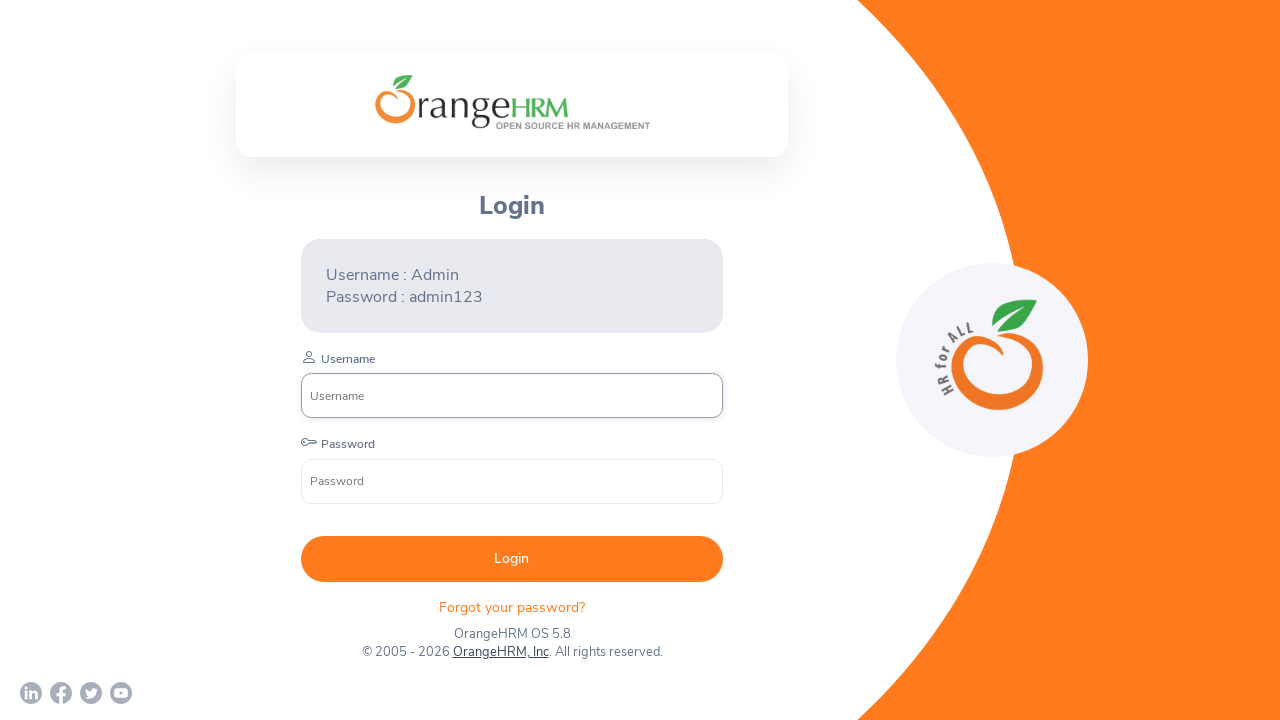